Tests window switching functionality by clicking a help link that opens in a new window, then switching between parent and child windows

Starting URL: https://accounts.google.com/signup

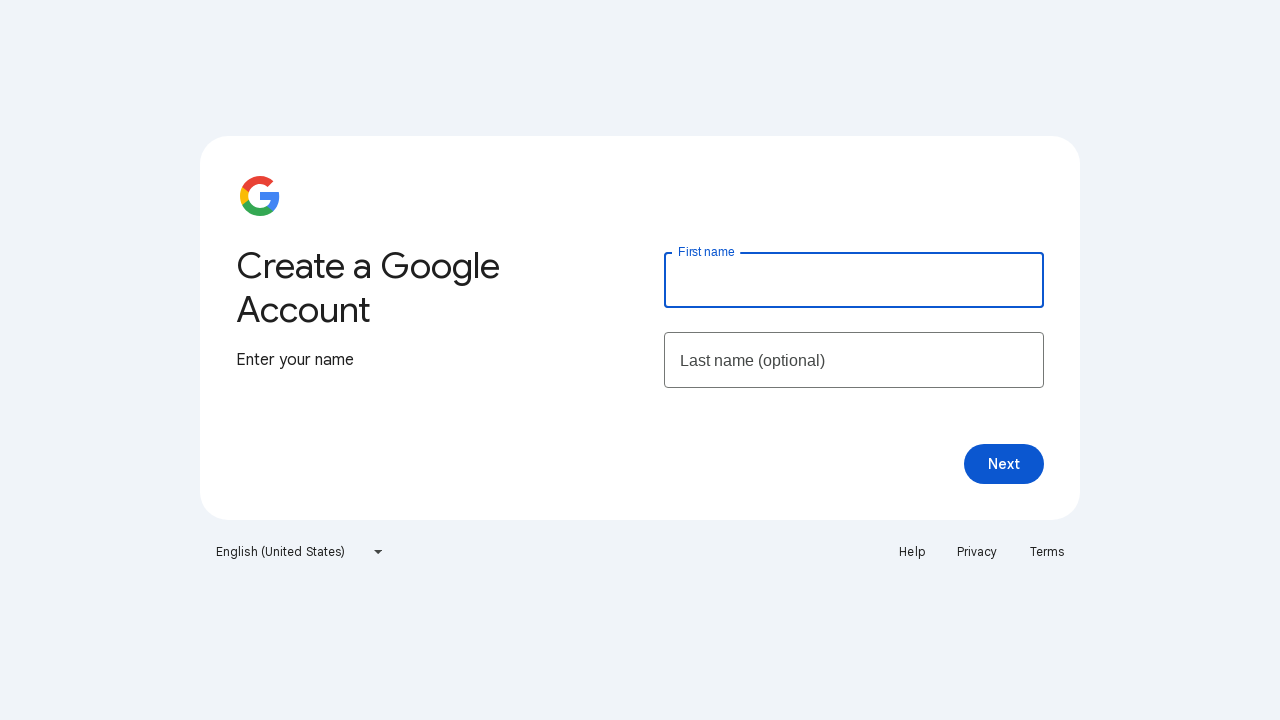

Clicked help link in footer which opens in a new window at (912, 552) on xpath=//footer//ul/li[1]/a
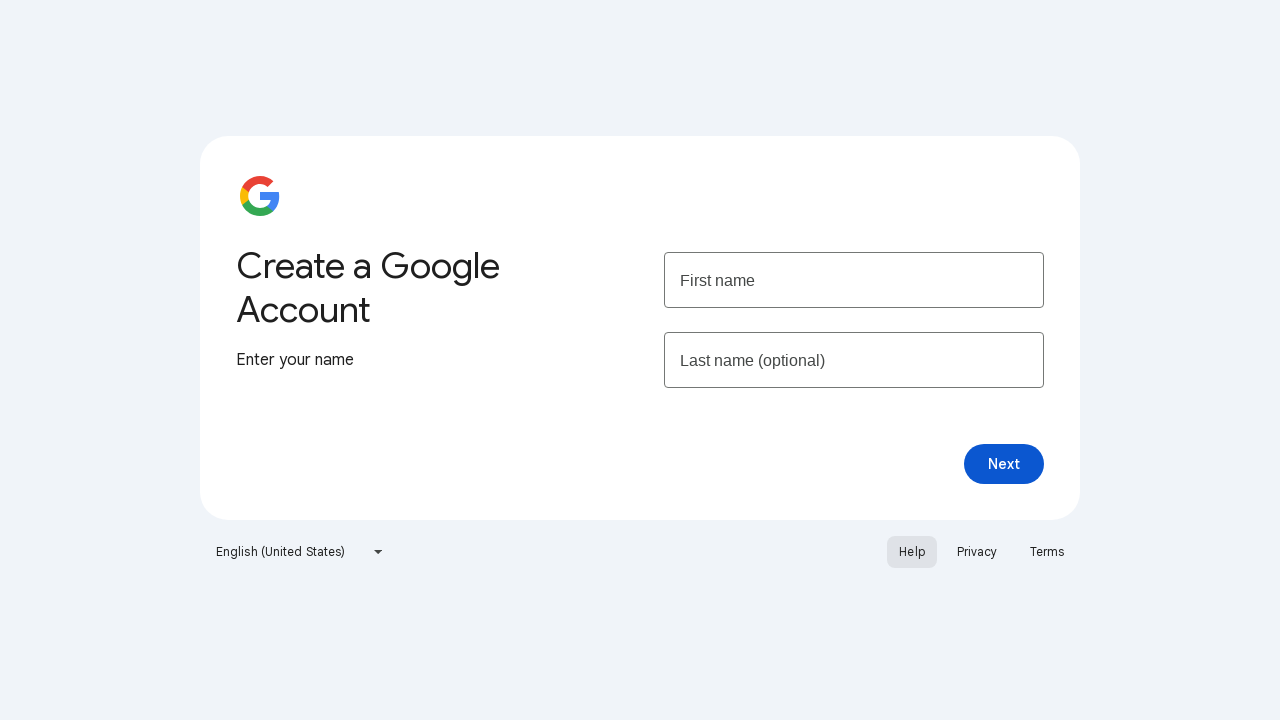

New window/tab opened and captured
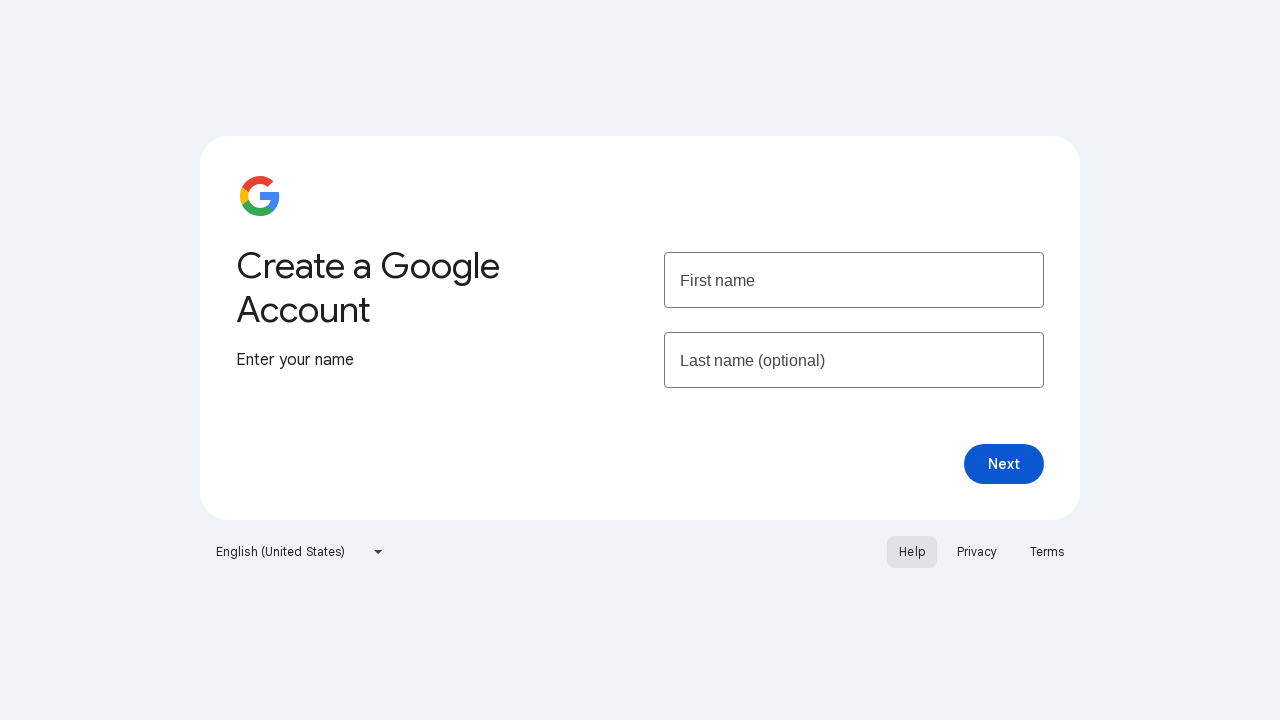

Retrieved title from new window: 'Google Account Help'
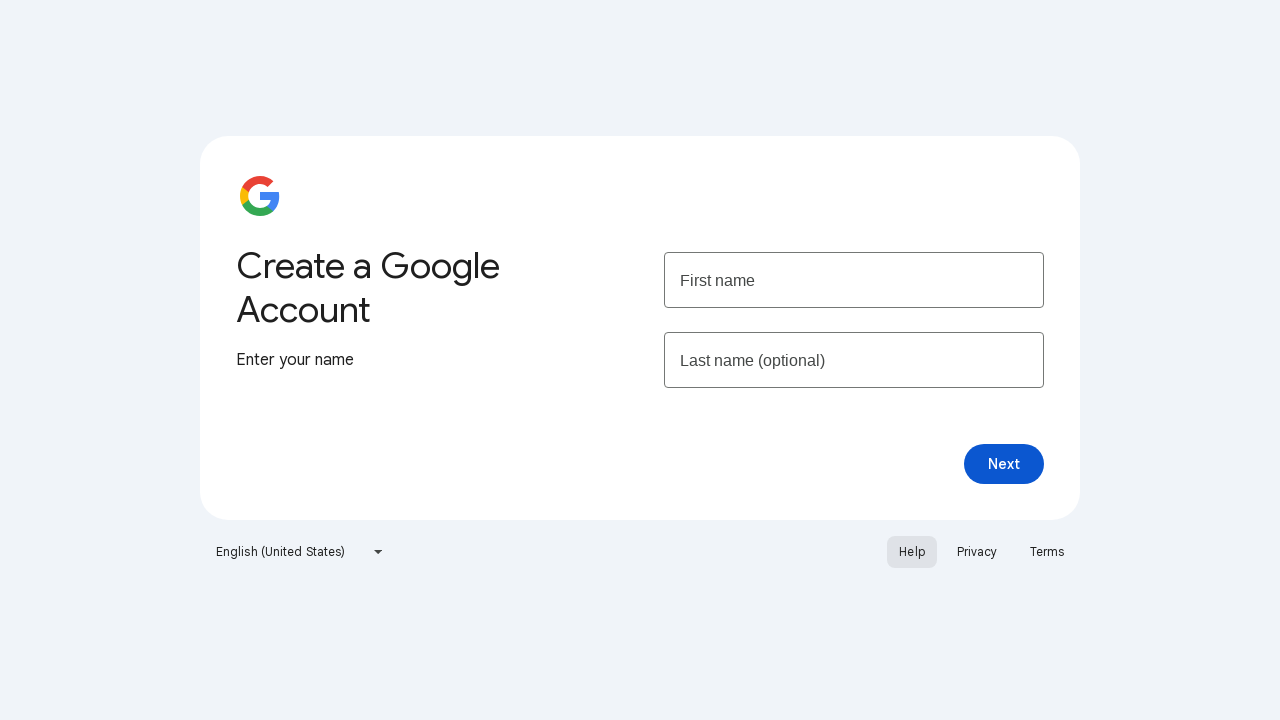

Verified original page is still accessible with title: 'Create your Google Account'
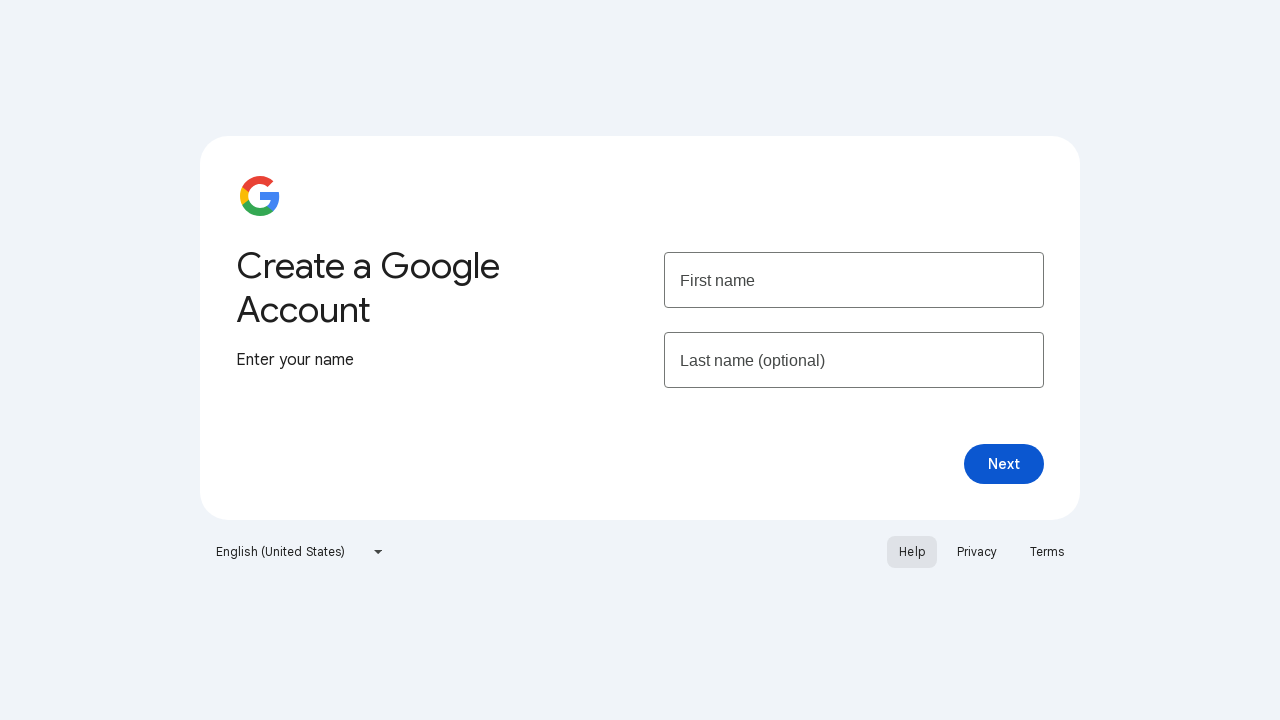

Closed the new window/tab
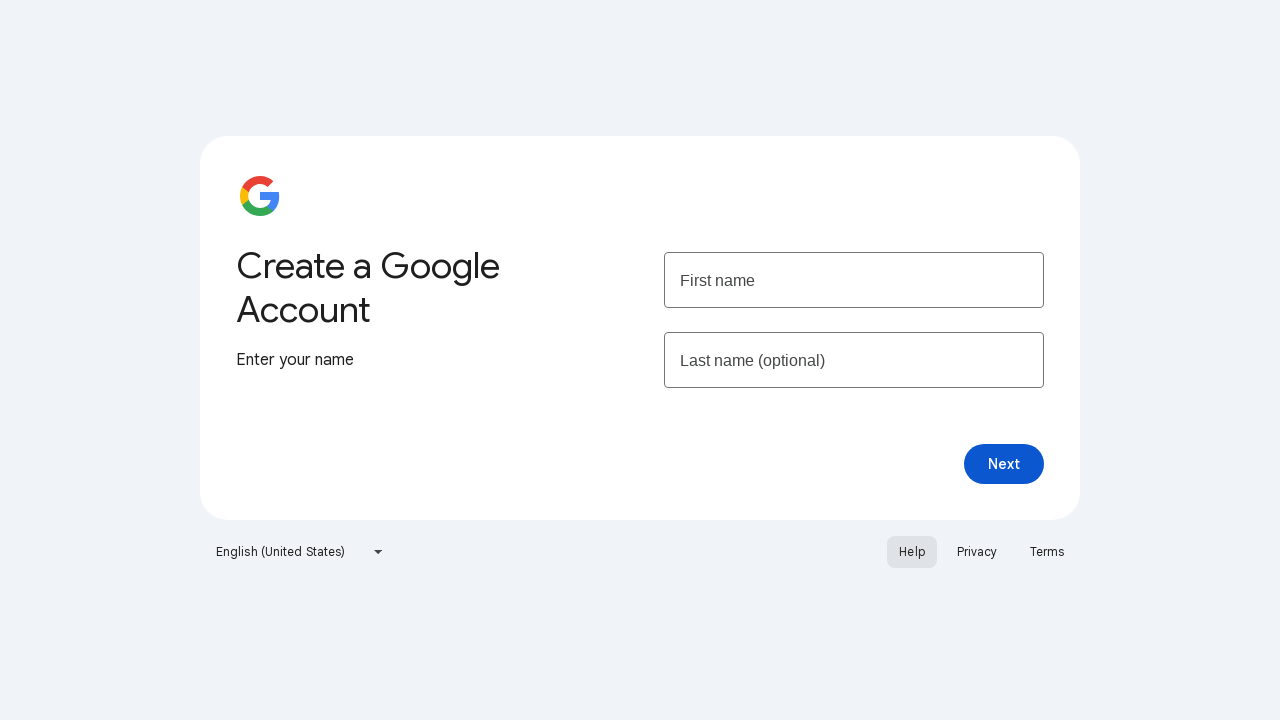

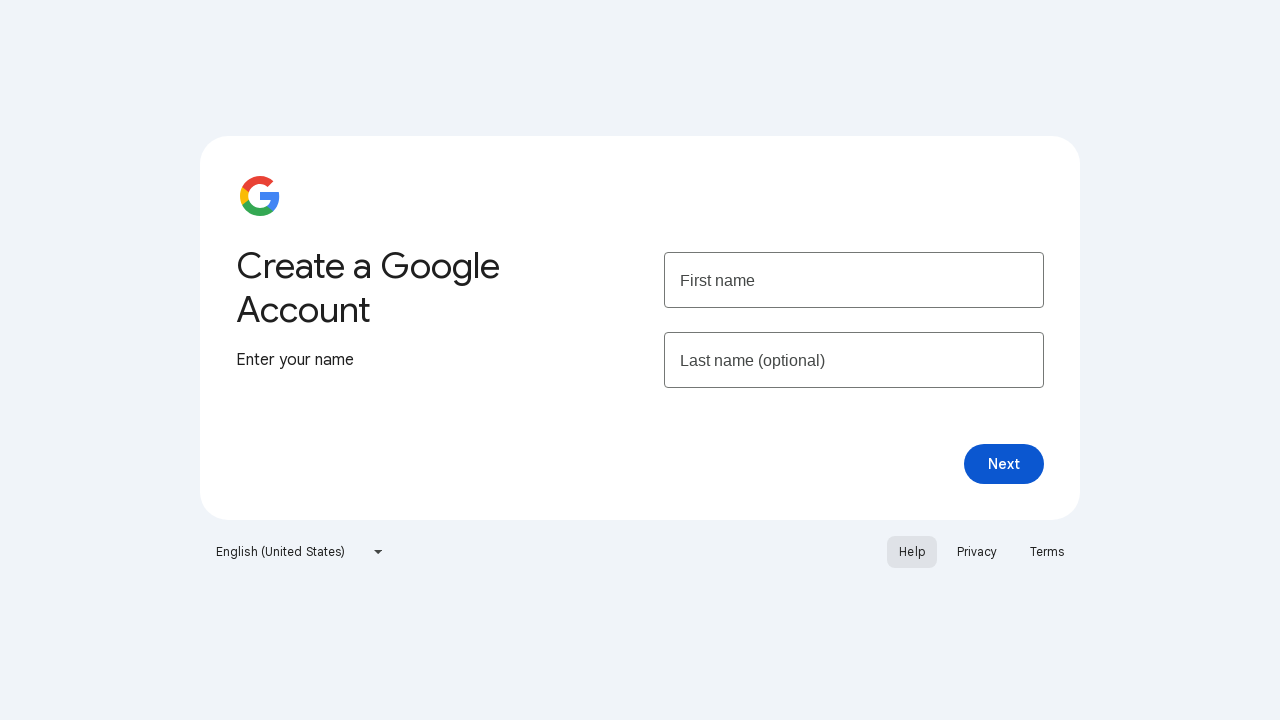